Tests file download functionality by clicking the download button and waiting for the download event on a file upload/download test page

Starting URL: https://rahulshettyacademy.com/upload-download-test/index.html

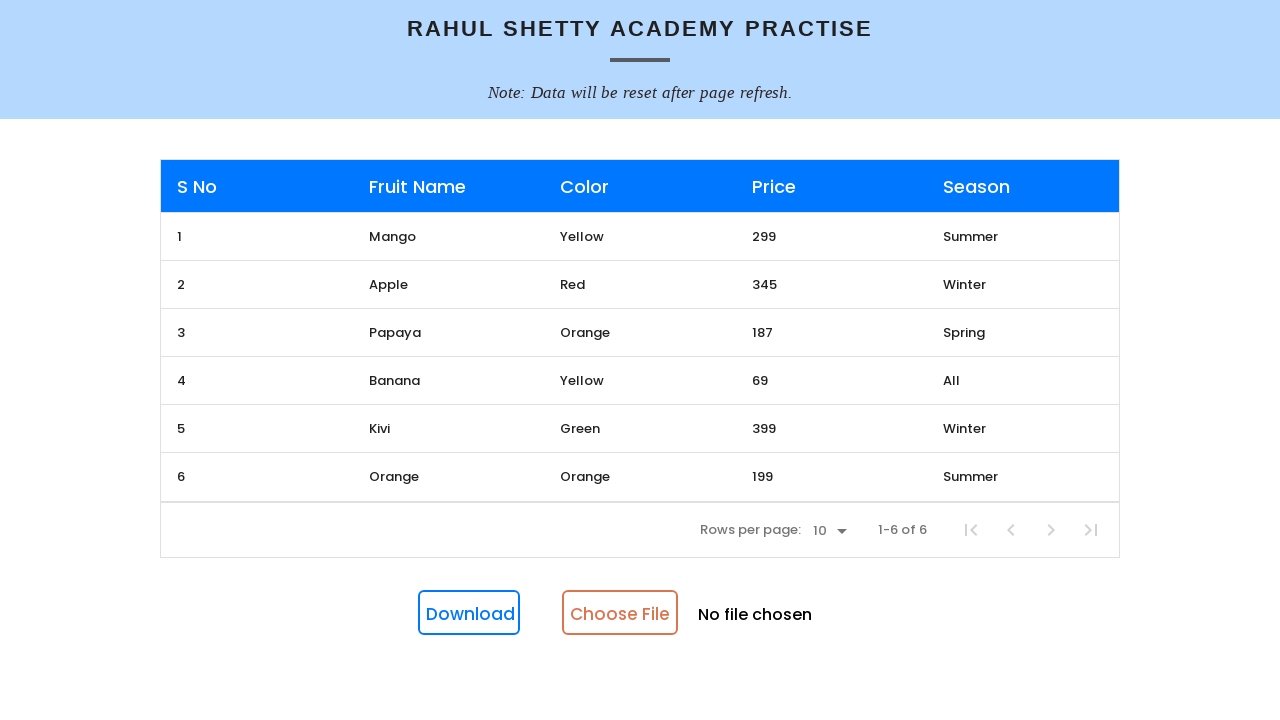

Navigated to file upload/download test page
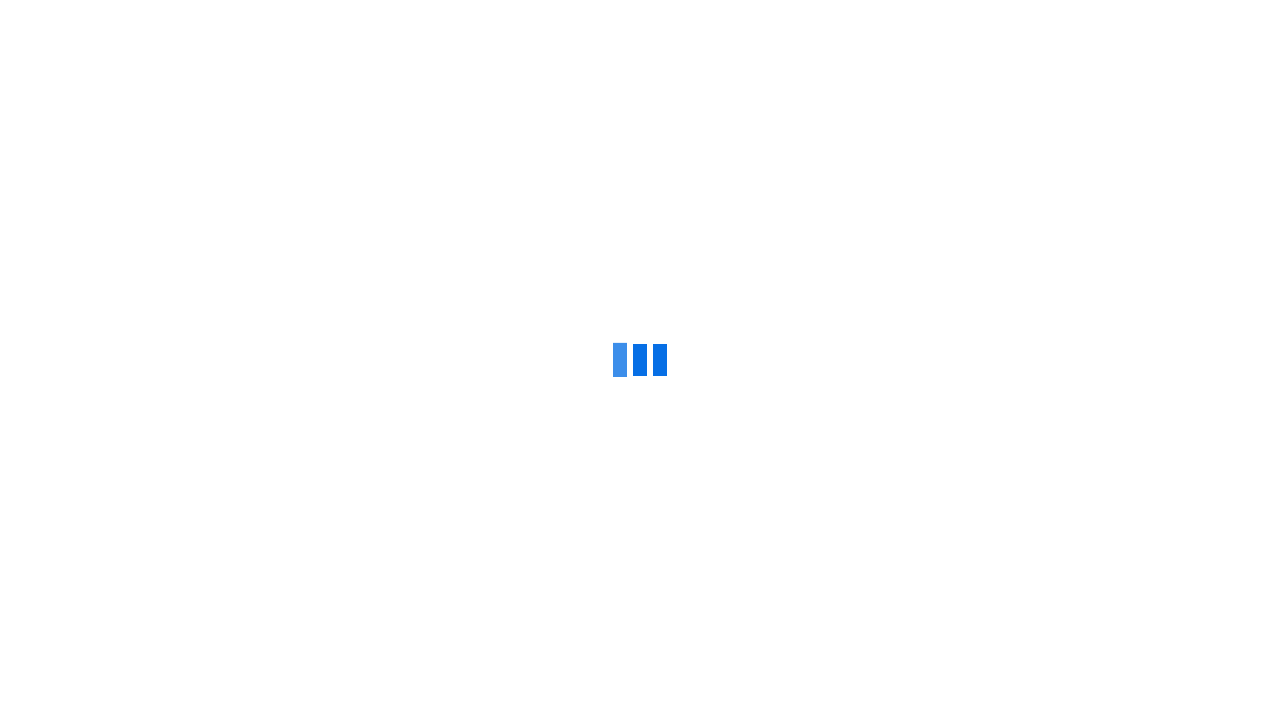

Clicked download button and waited for download event at (469, 613) on #downloadButton
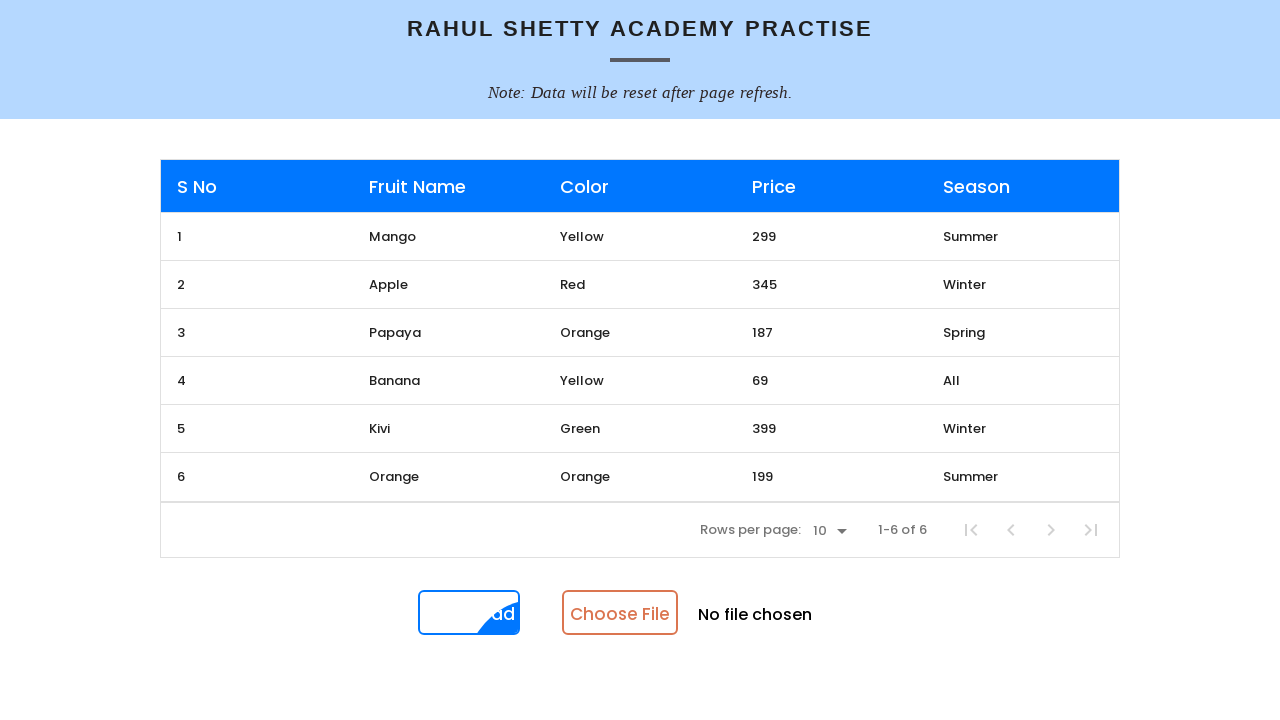

Retrieved download object from download event
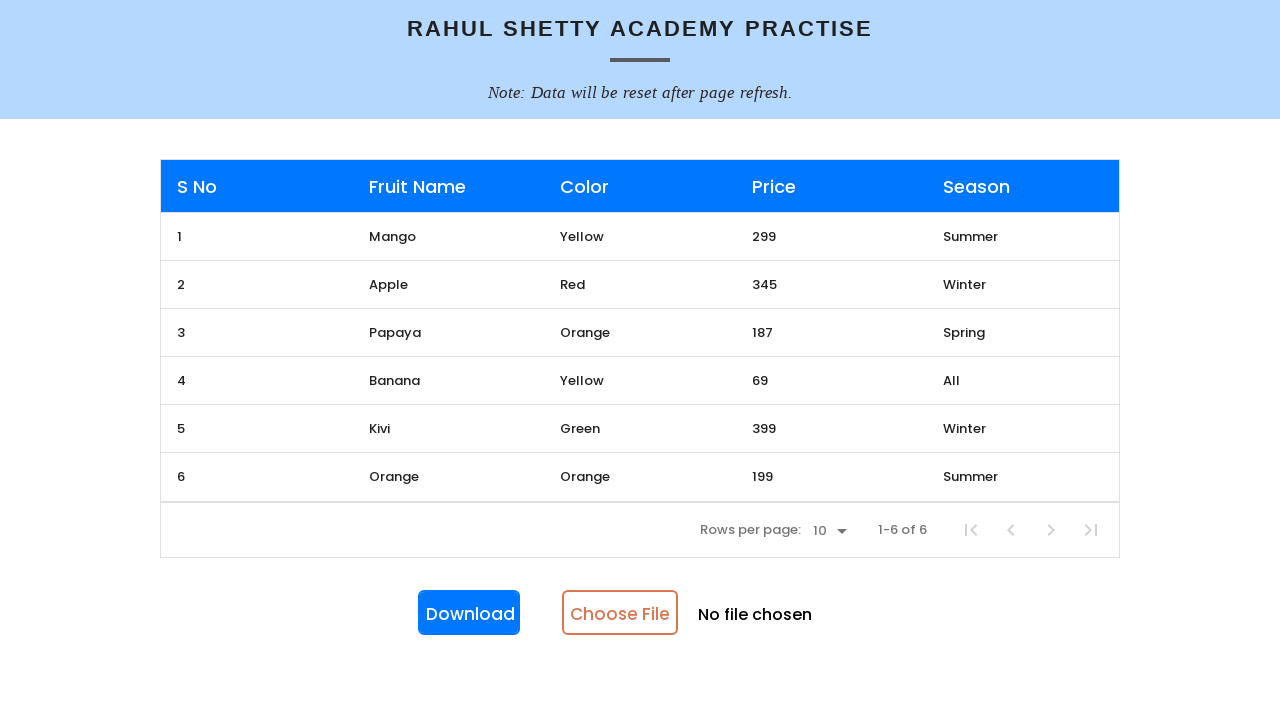

Verified download has a valid suggested filename
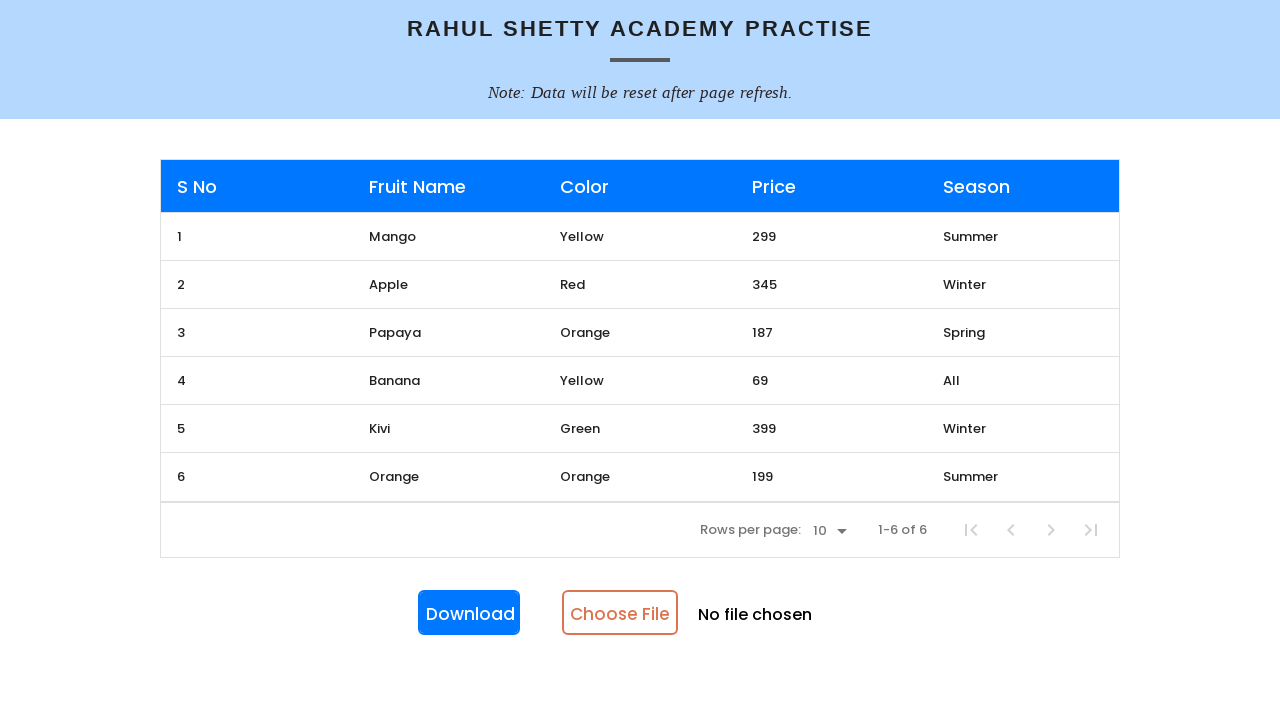

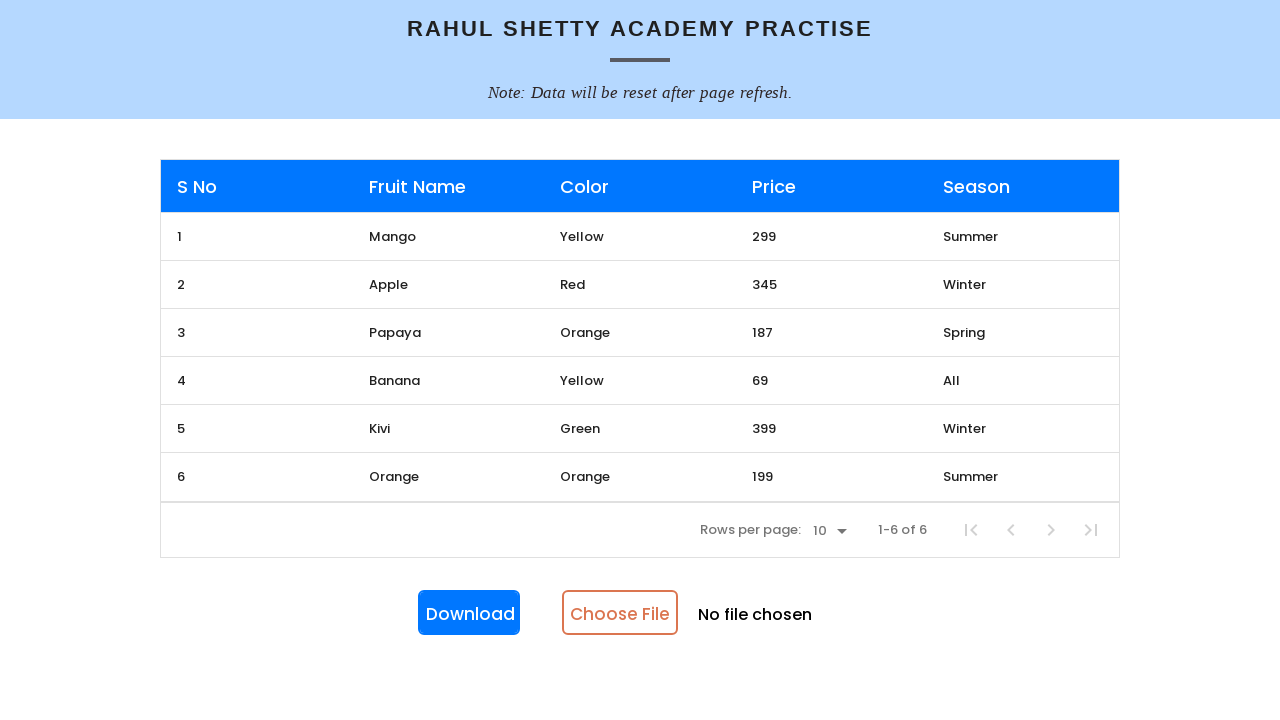